Tests the text box form on DemoQA by filling in full name, email, current address, and permanent address fields, then submitting the form and verifying the output displays the entered data.

Starting URL: https://demoqa.com/text-box

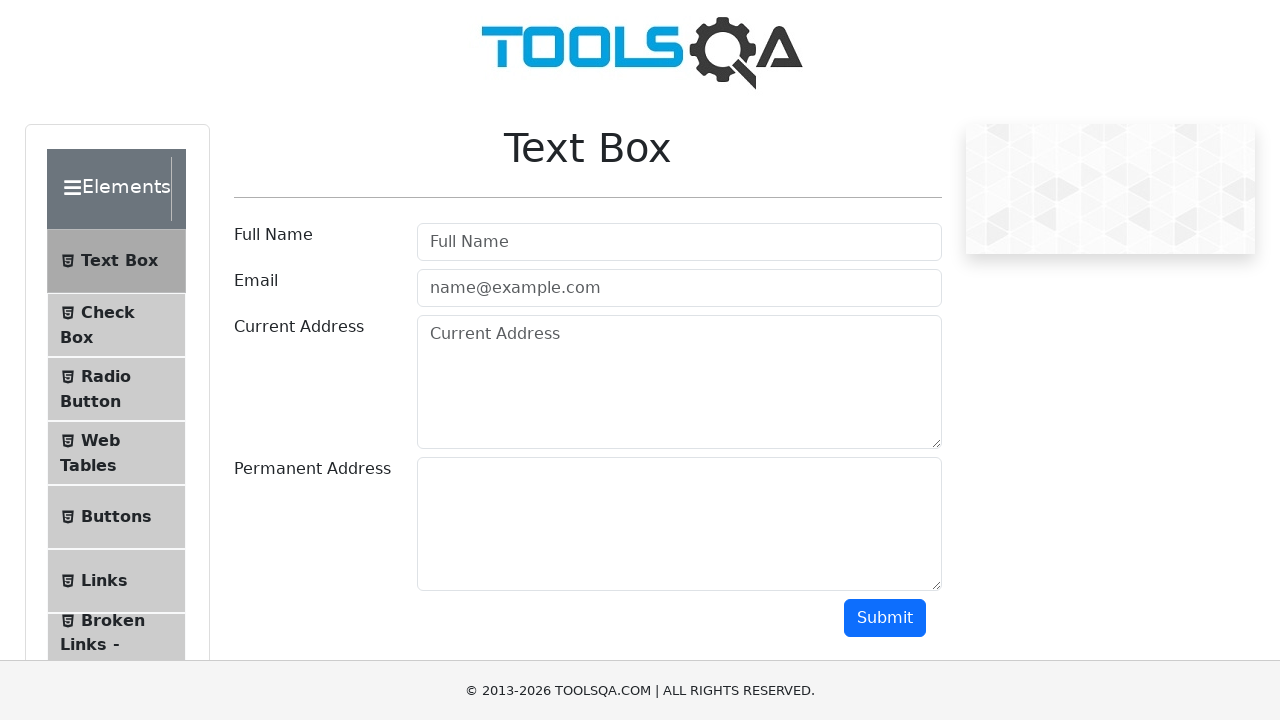

Filled full name field with 'Carlos Rodriguez Martinez' on #userName
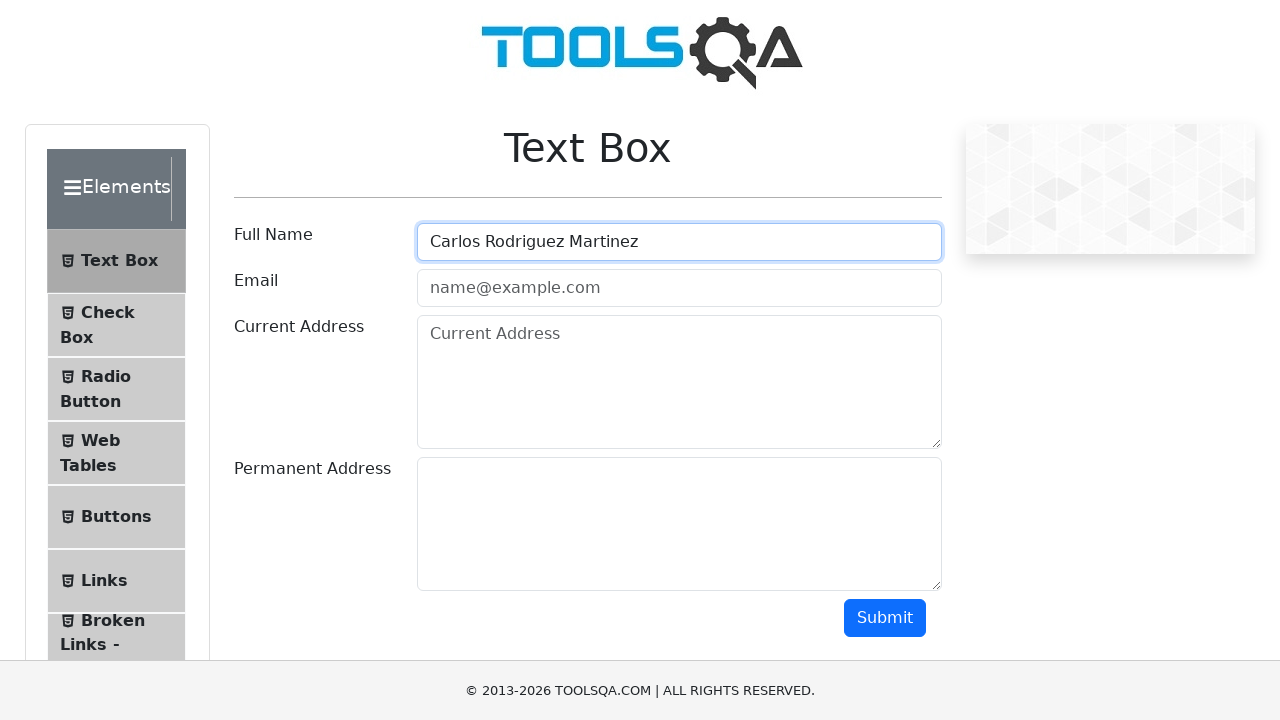

Filled email field with 'carlos.rodriguez@example.com' on #userEmail
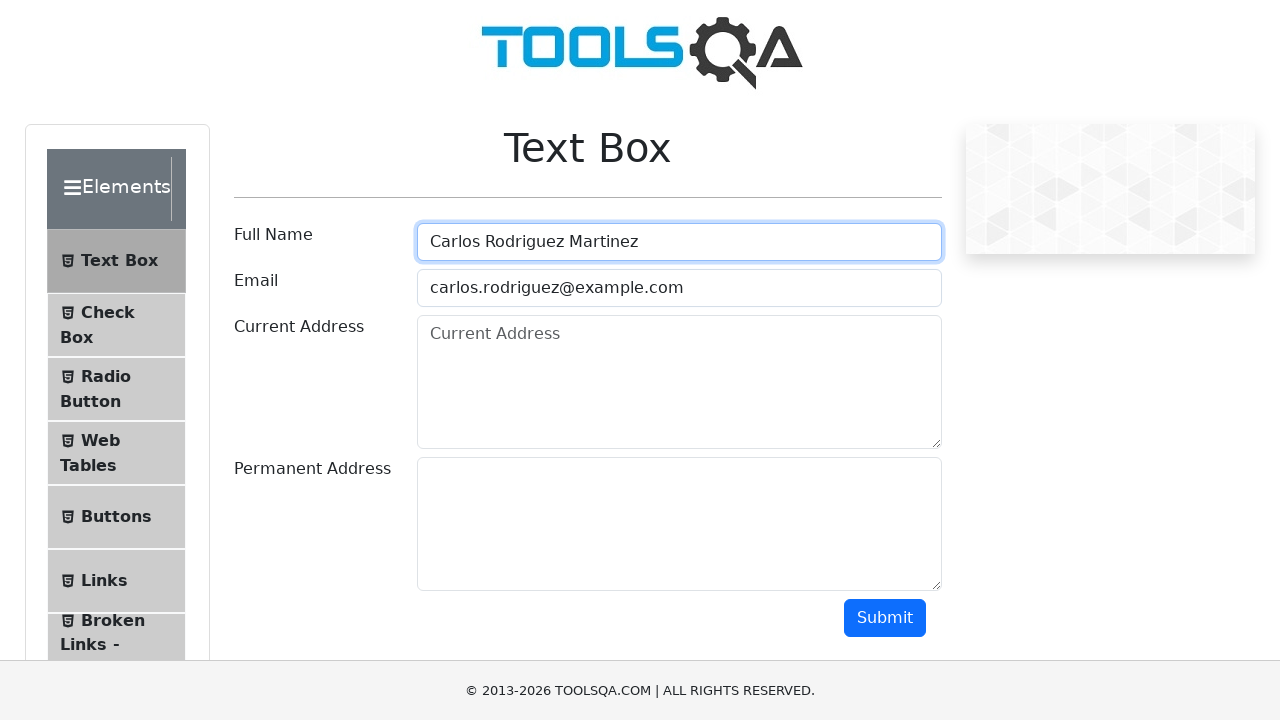

Filled current address field with '123 Main Street, Madrid' on #currentAddress
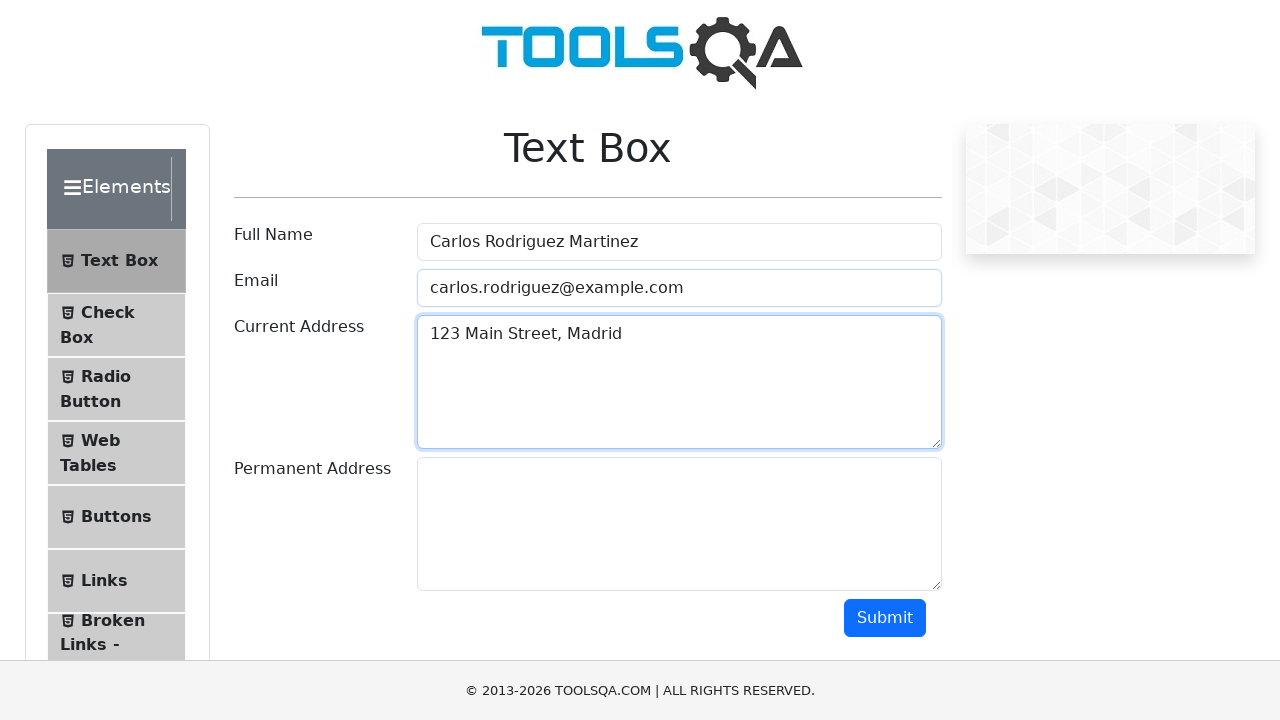

Filled permanent address field with '456 Oak Avenue, Barcelona' on #permanentAddress
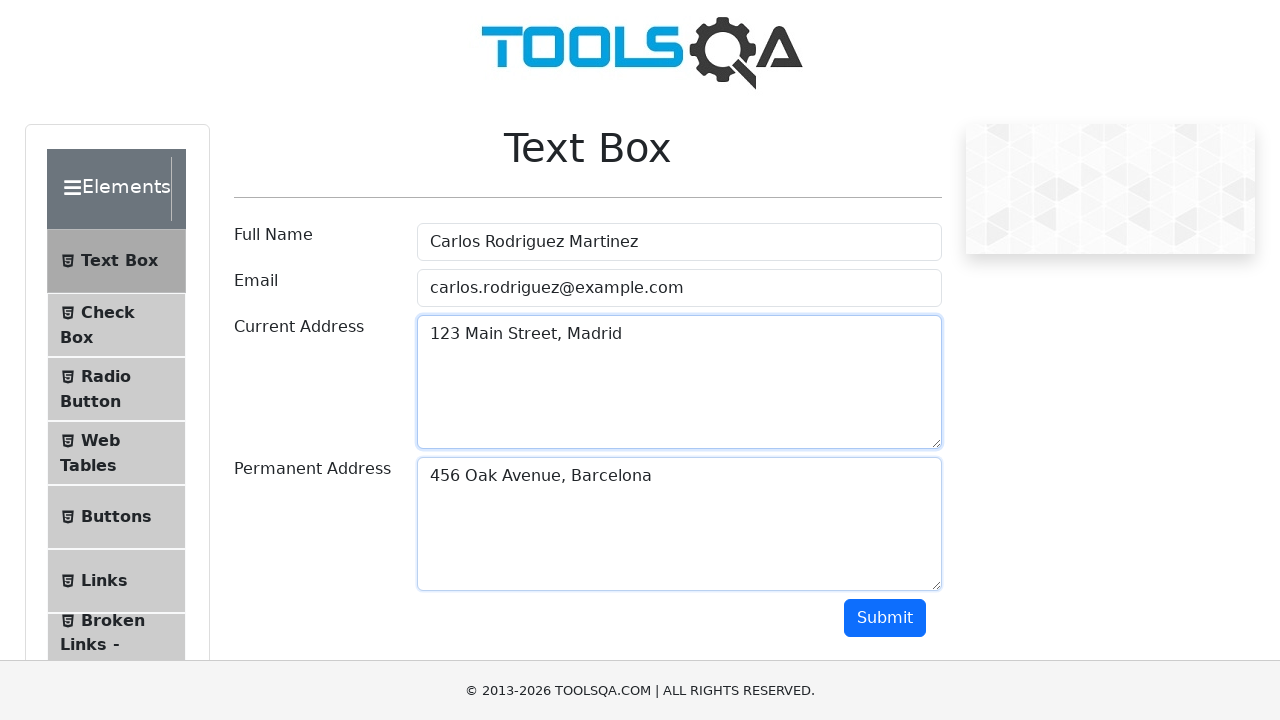

Scrolled submit button into view
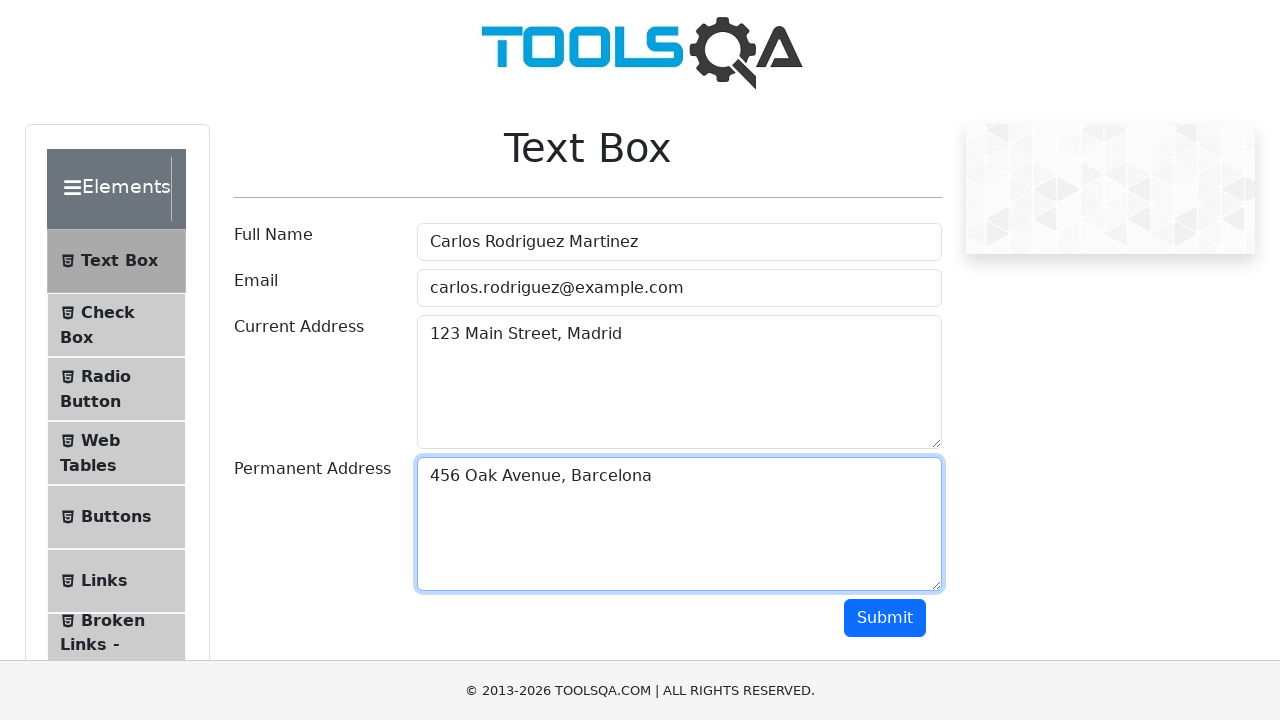

Clicked submit button to submit the form at (885, 618) on #submit
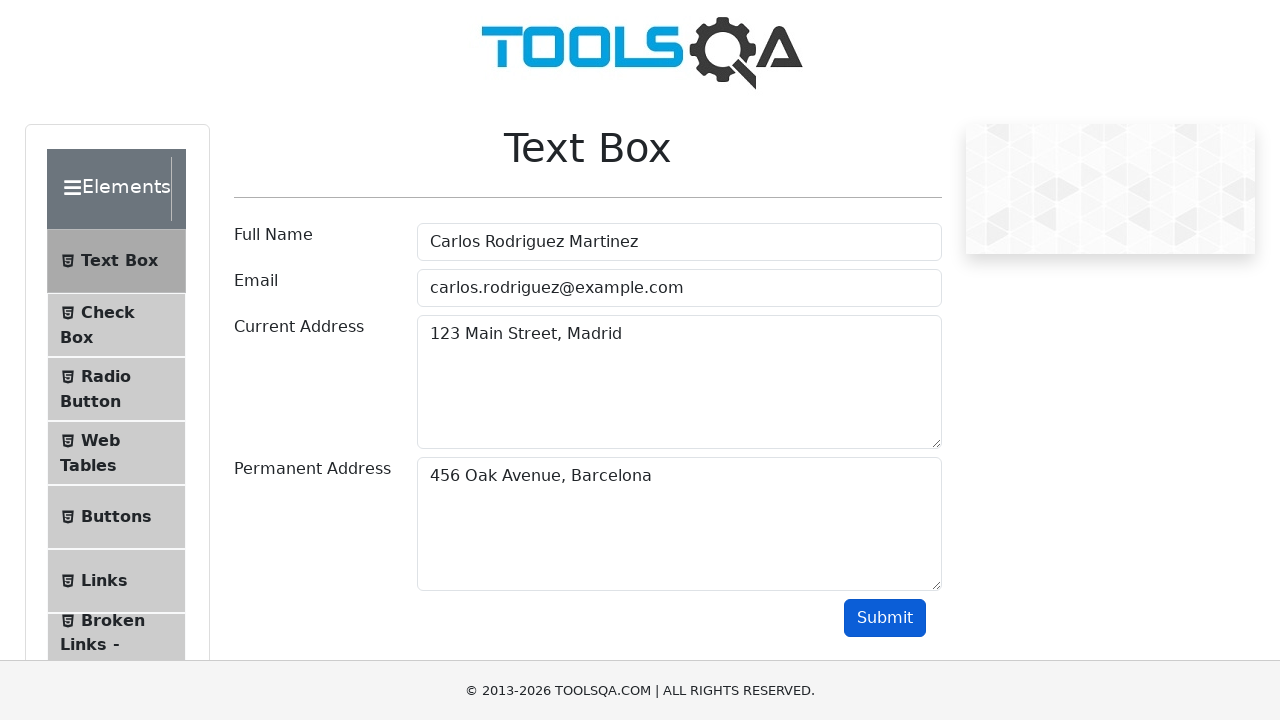

Form output appeared on the page
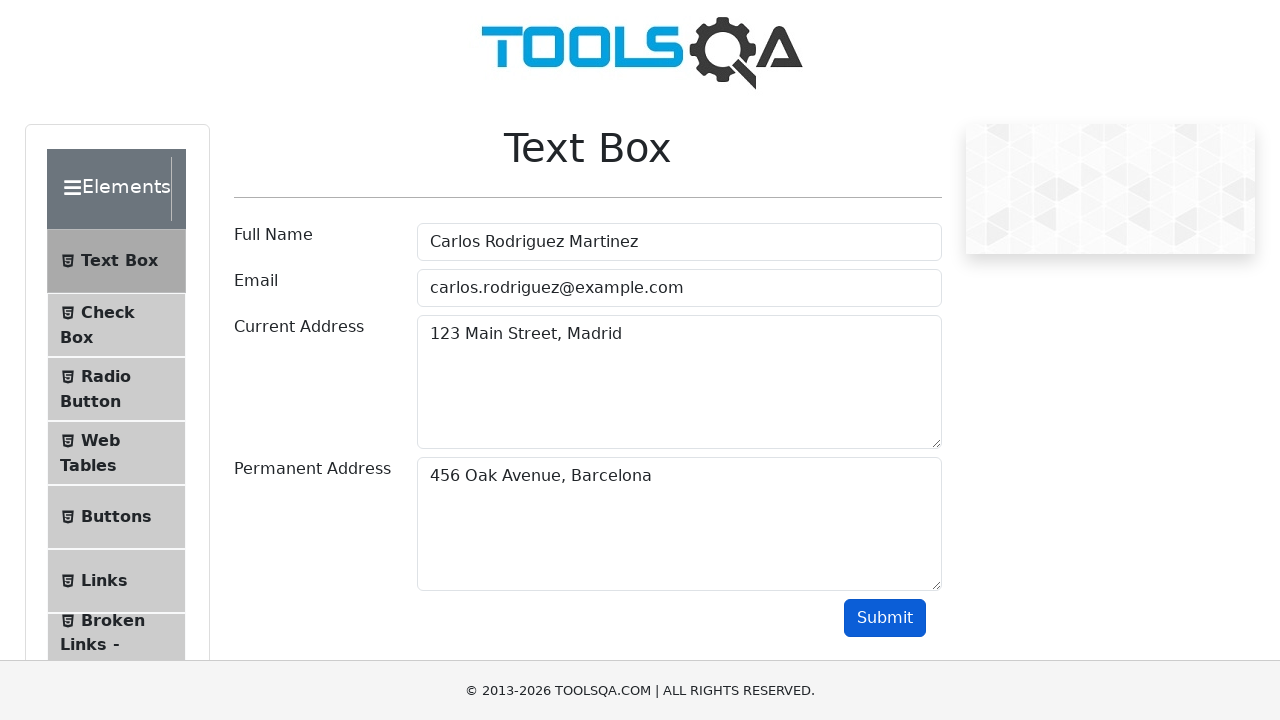

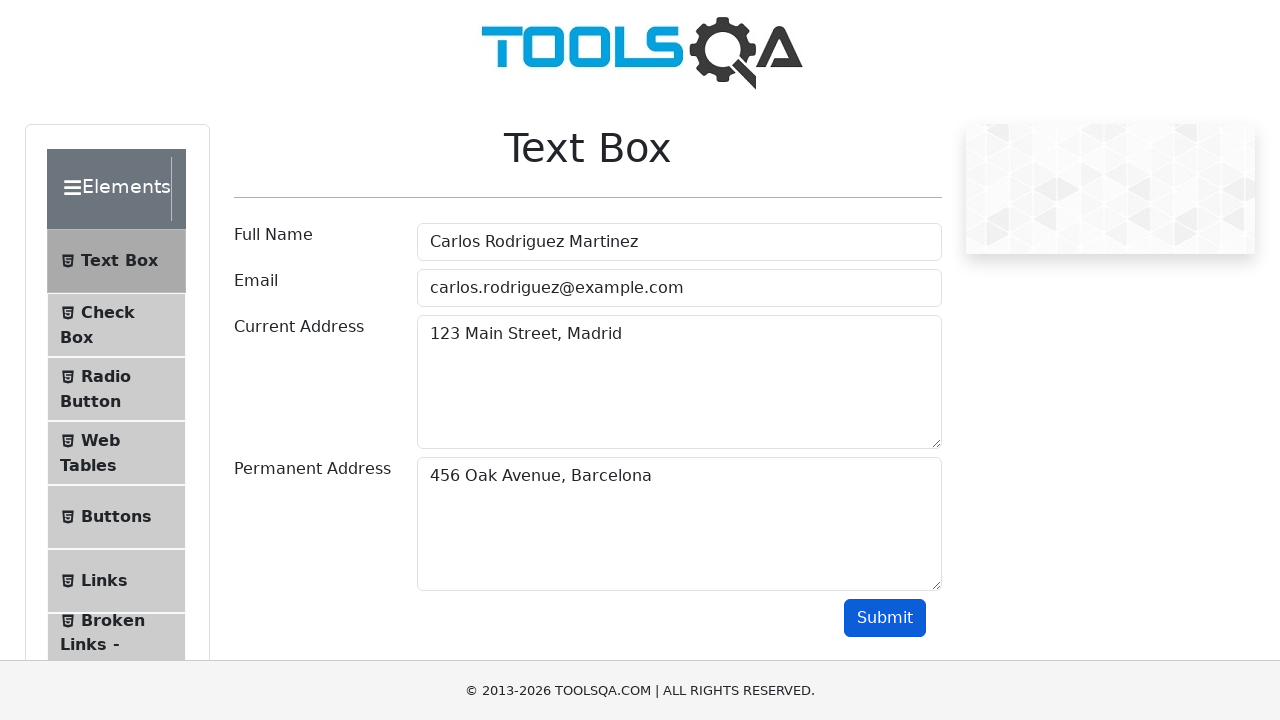